Tests the DemoQA Elements Text Box form by filling in user information fields (name, email, current address, permanent address) and submitting the form, including validation of email format.

Starting URL: https://demoqa.com

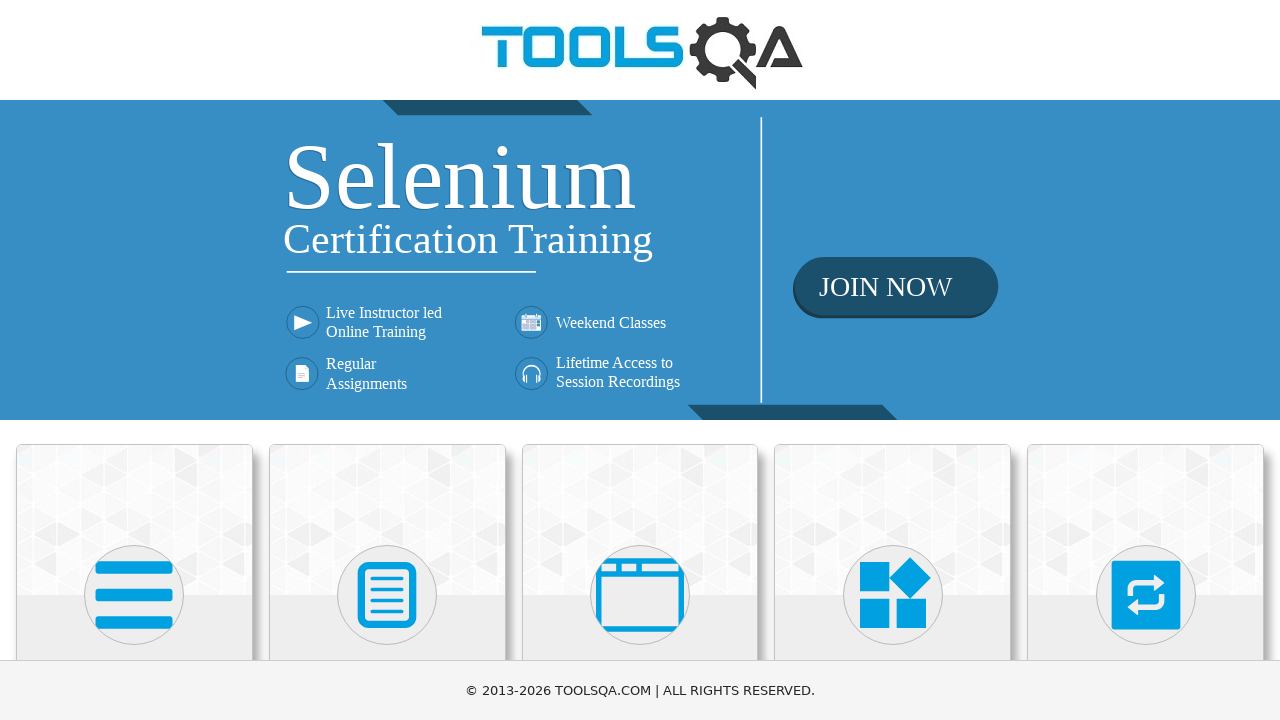

Clicked on Elements menu card at (134, 595) on (//div[@class='avatar mx-auto white'])[1]
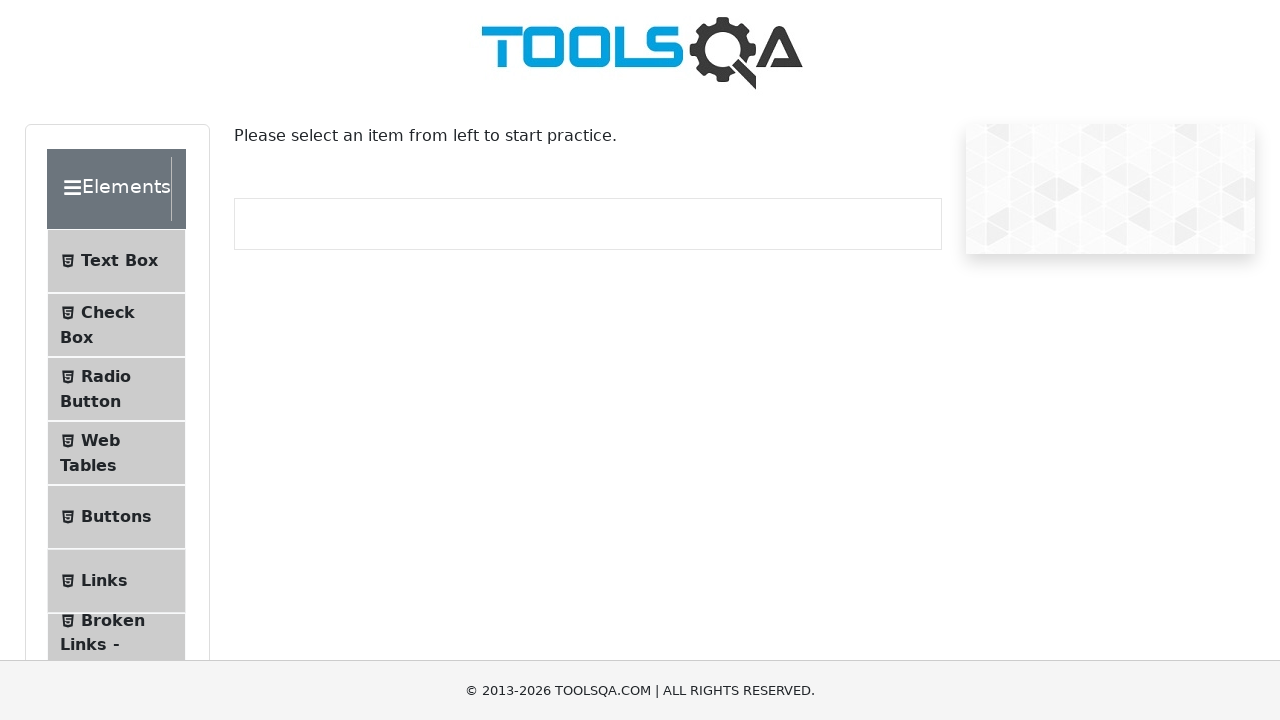

Clicked on Text Box menu item at (116, 261) on #item-0
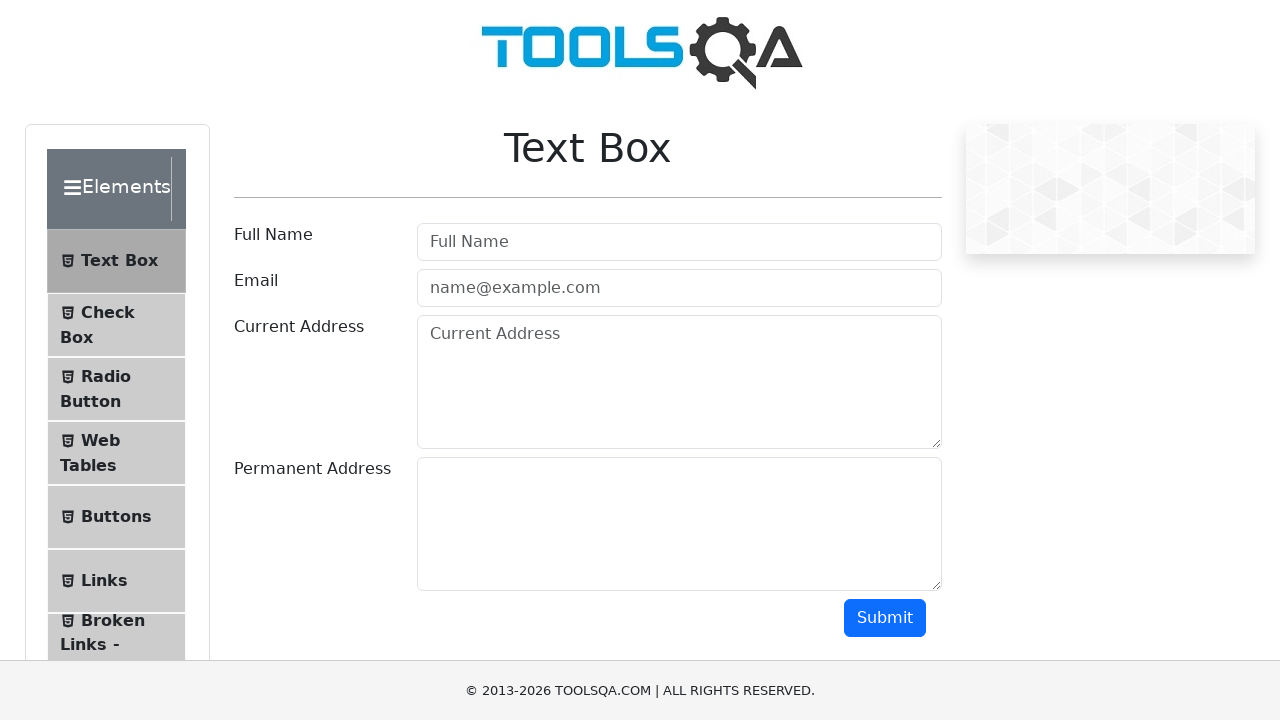

Filled in user name field with 'TestUser' on #userName
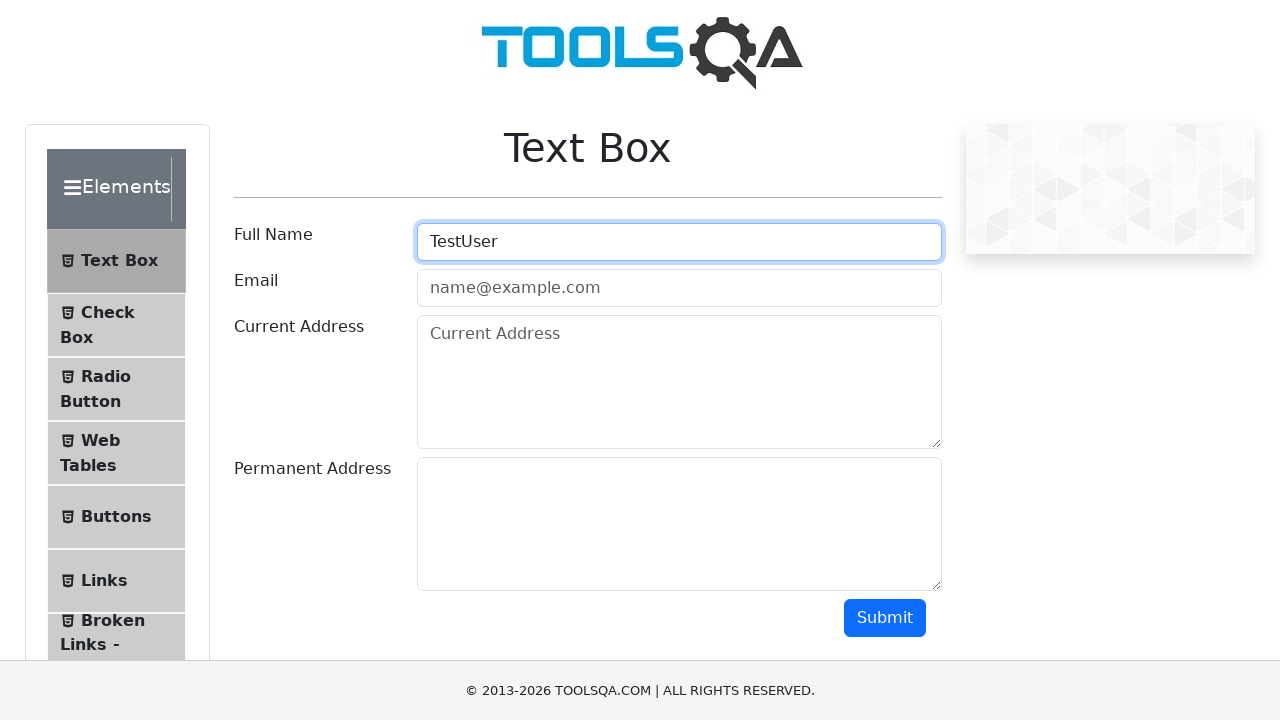

Filled in email field with invalid format 'TestUser' on #userEmail
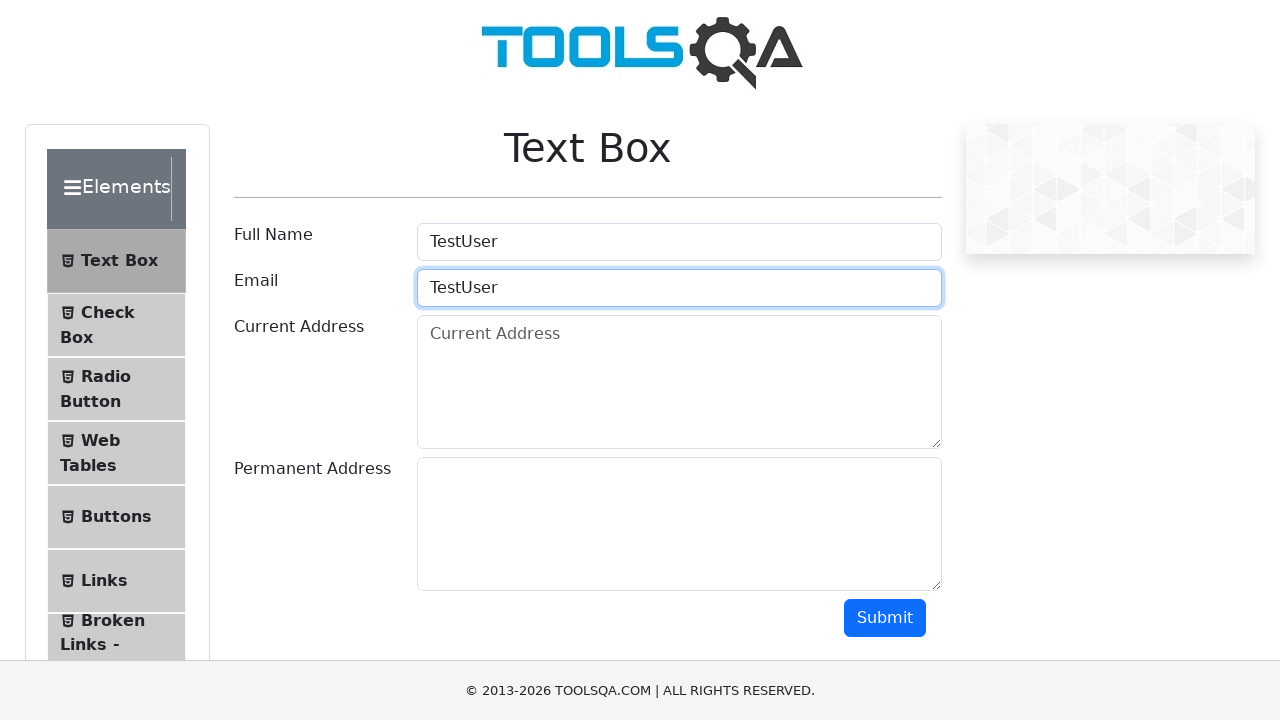

Clicked submit button with invalid email at (885, 618) on #submit
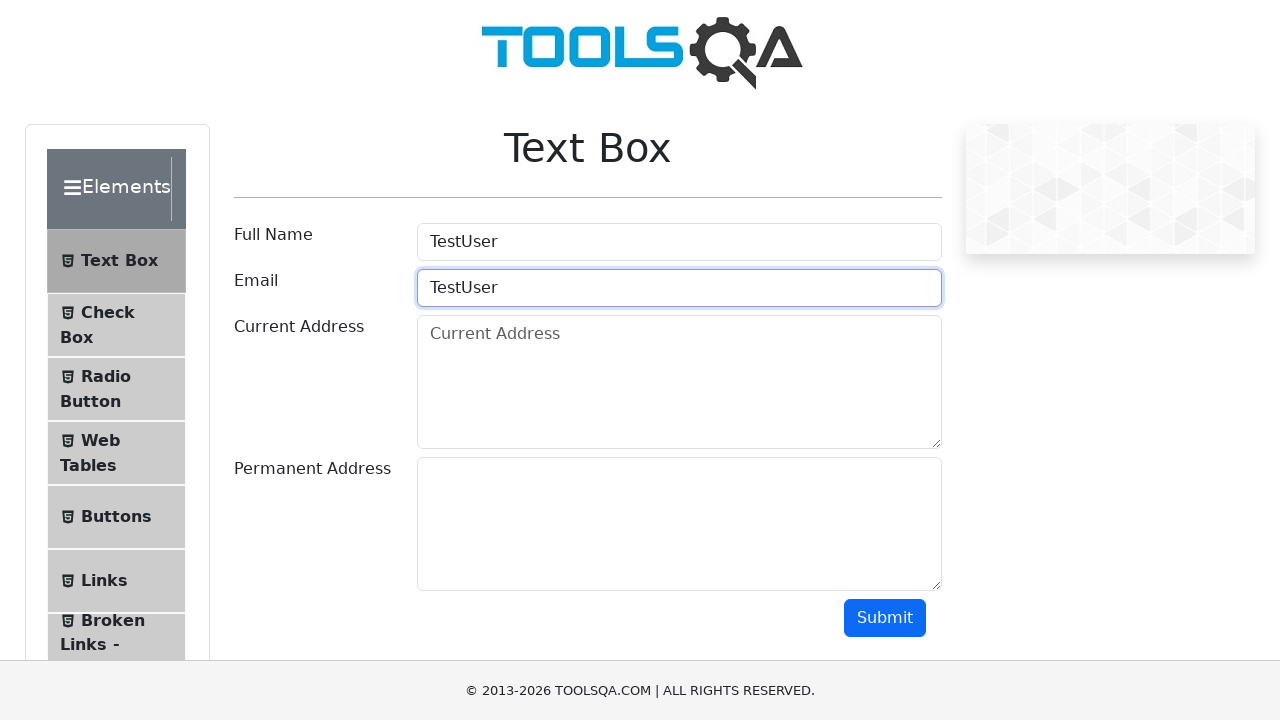

Cleared email field on #userEmail
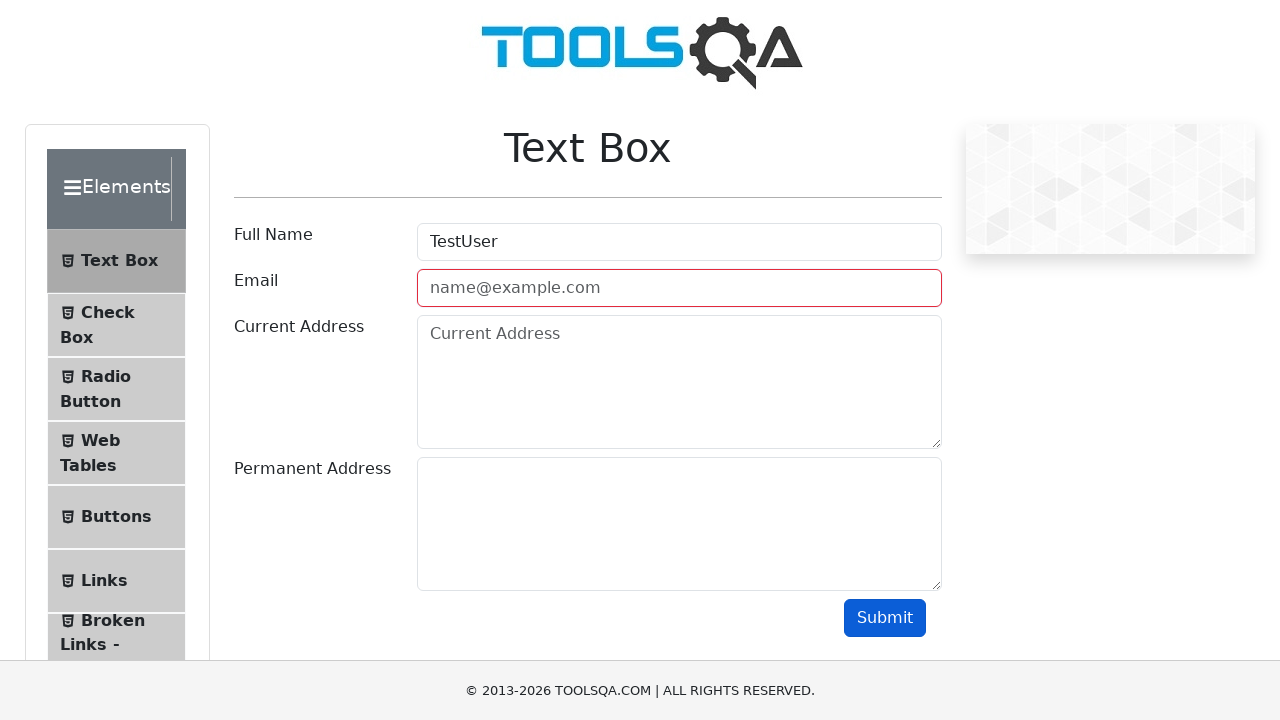

Filled in email field with partially valid format 'TestUser@' on #userEmail
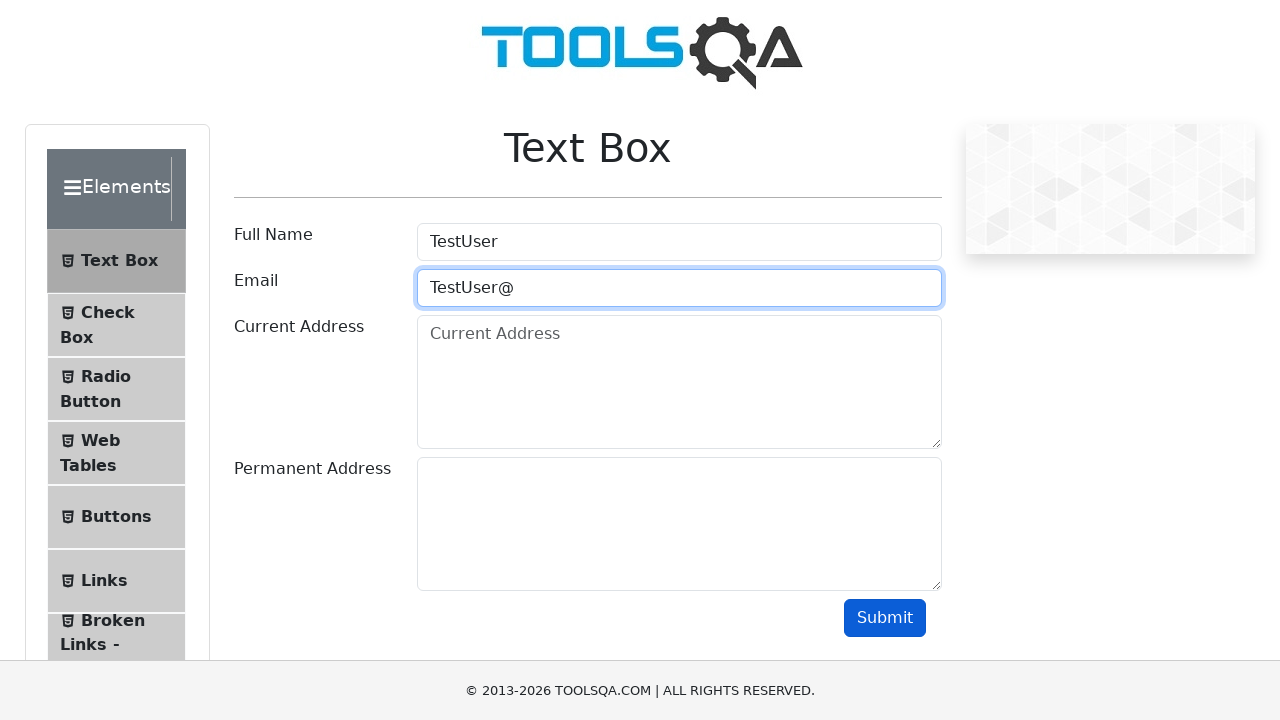

Clicked submit button with partially valid email at (885, 618) on #submit
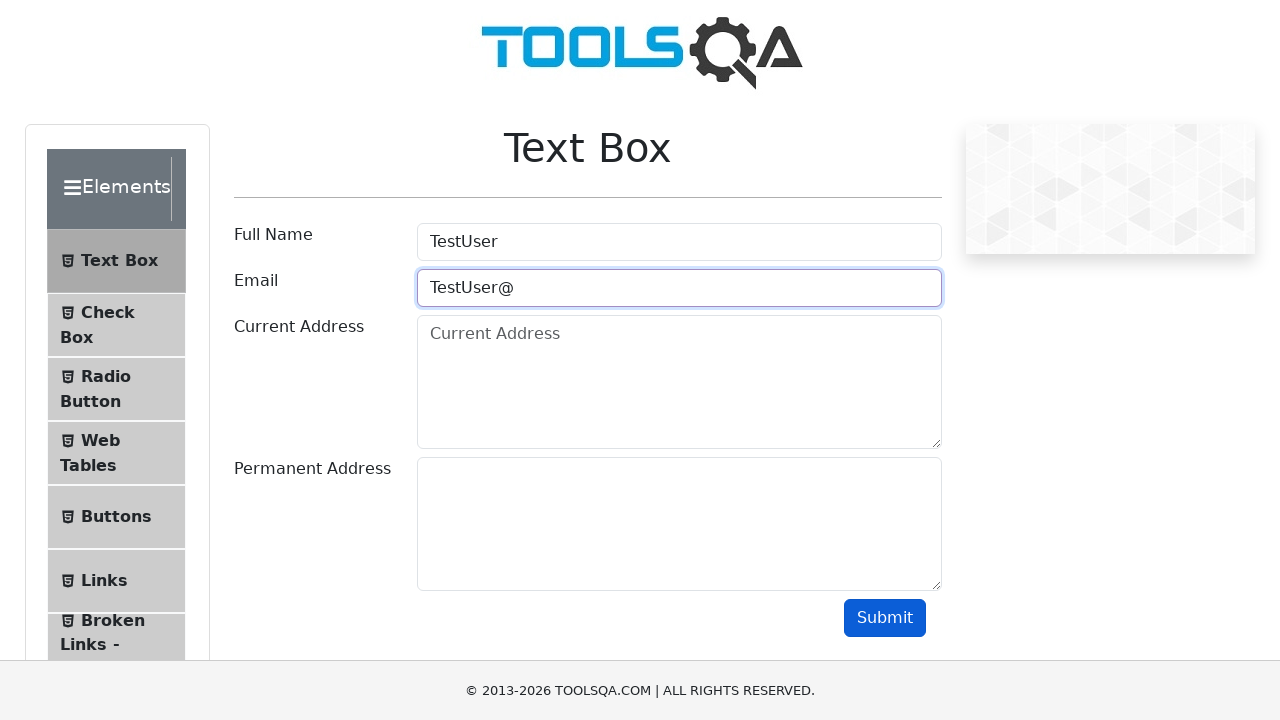

Cleared email field on #userEmail
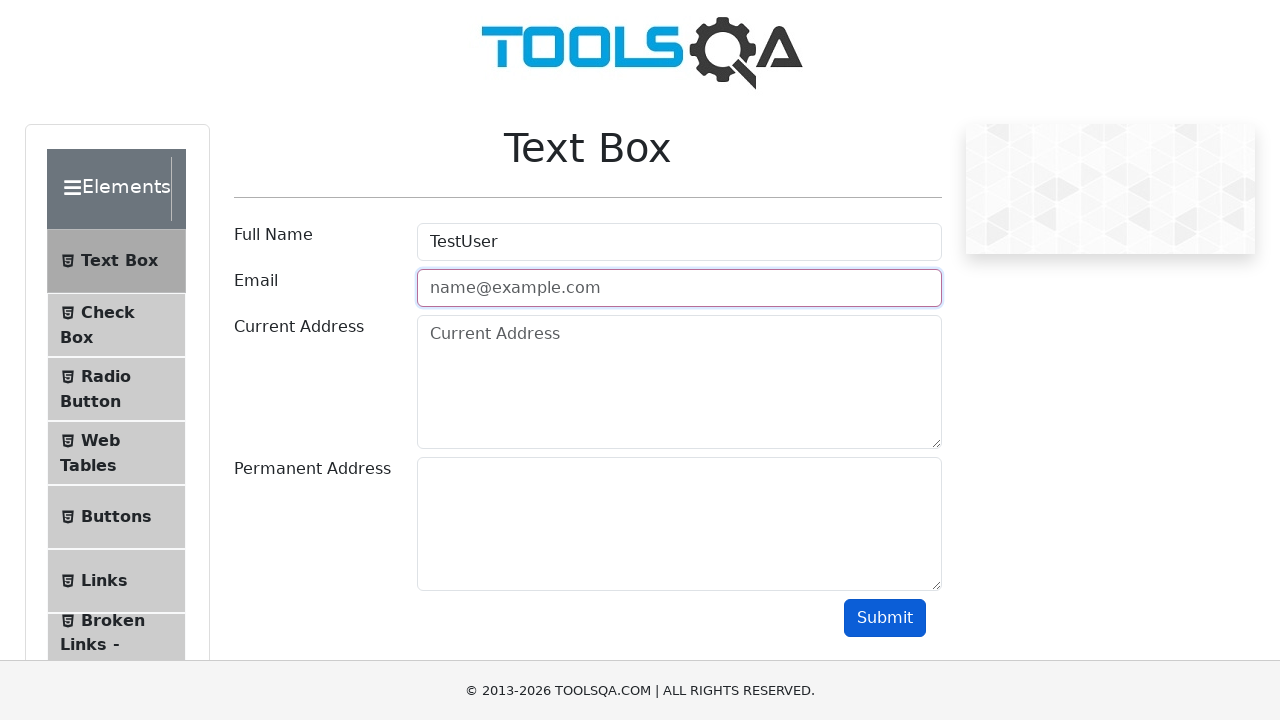

Filled in email field with valid format 'testuser@gmail.com' on #userEmail
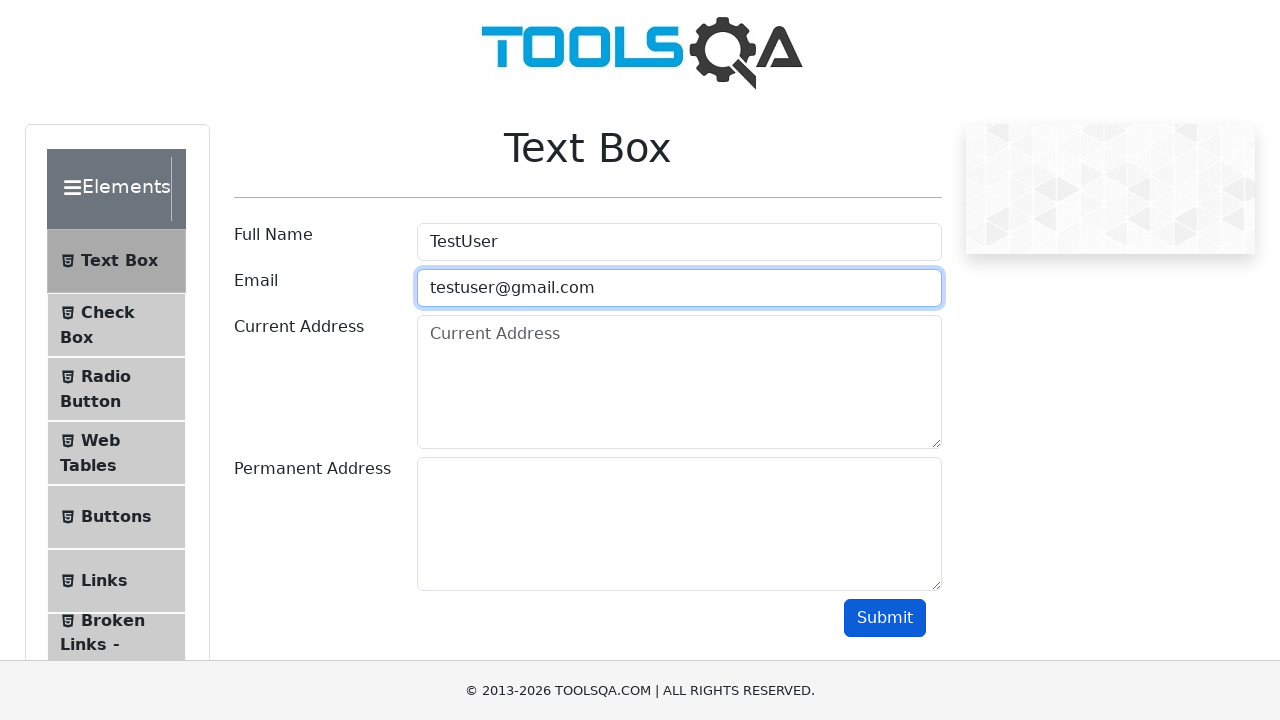

Filled in current address field with '123 Current Street, Test City' on #currentAddress
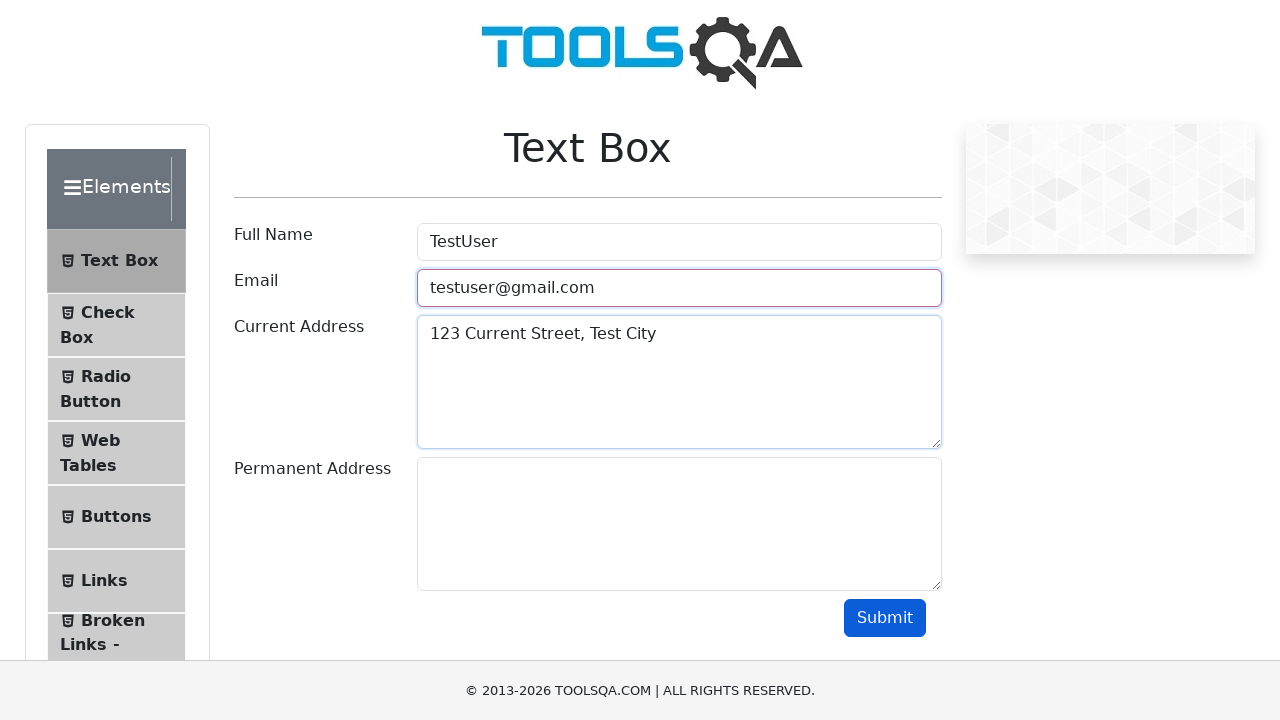

Filled in permanent address field with '456 Permanent Avenue, Sample Town' on #permanentAddress
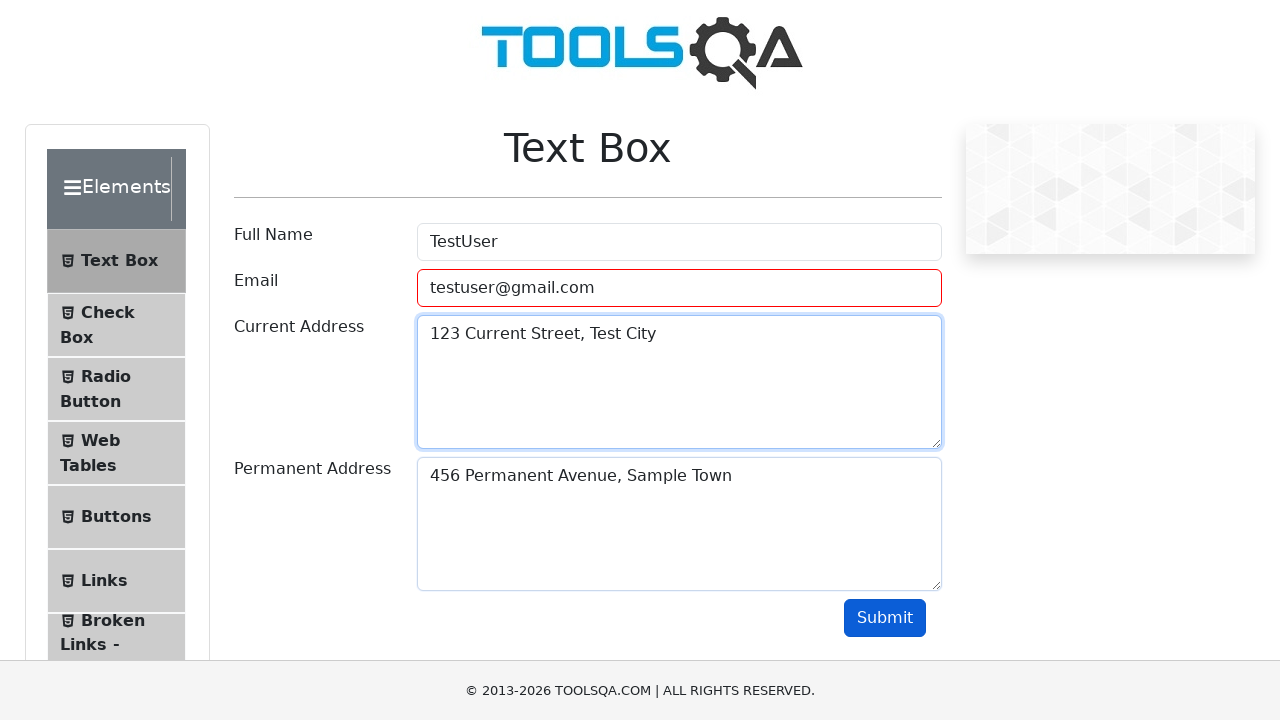

Clicked submit button to submit the form at (885, 618) on #submit
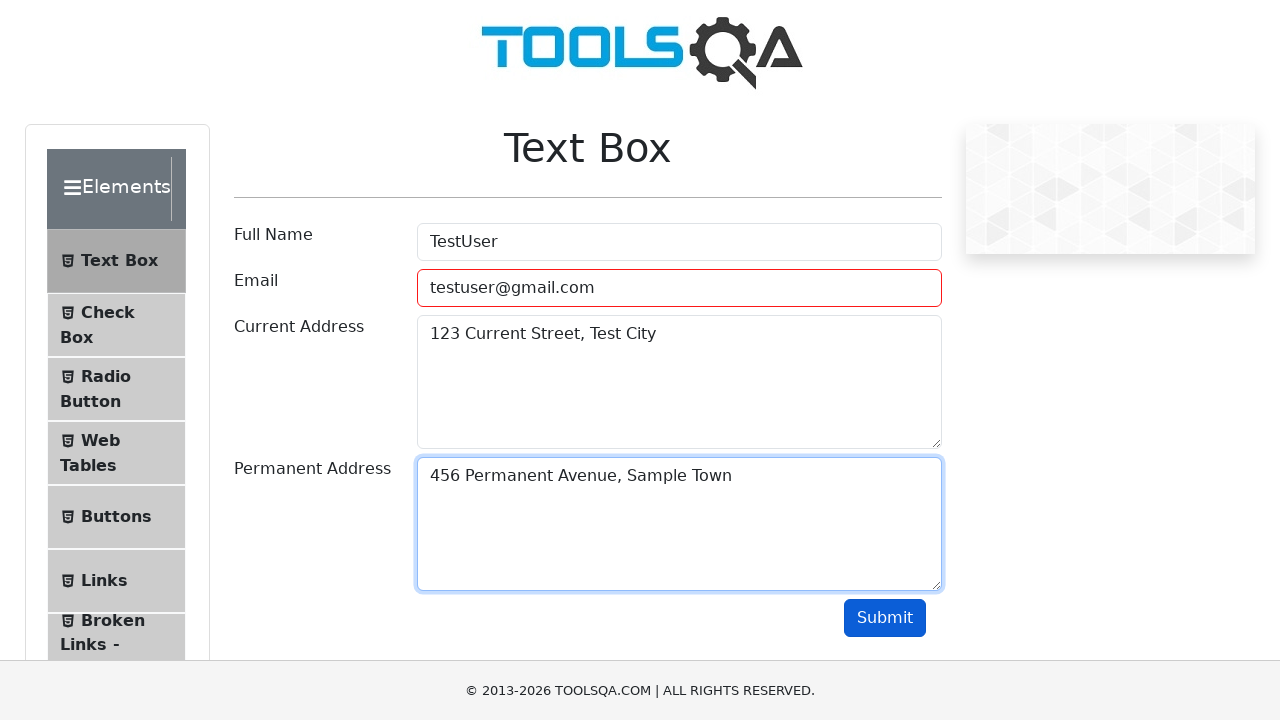

Form output section loaded and visible
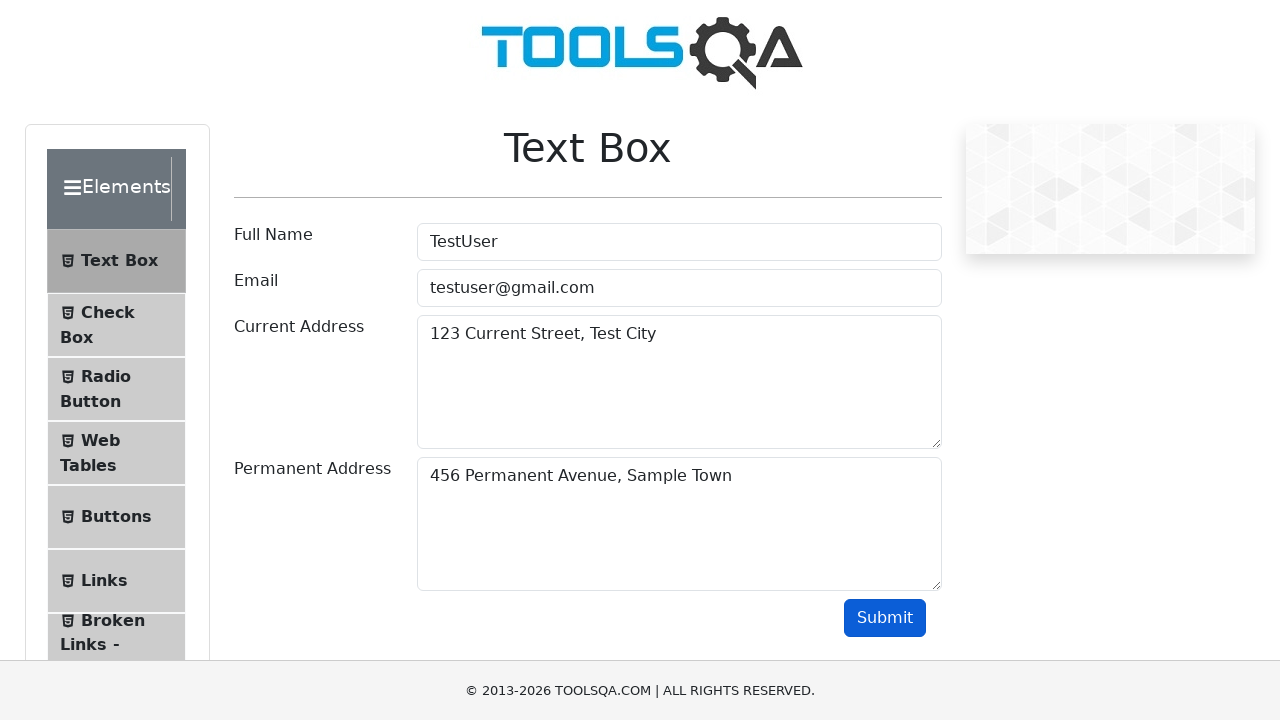

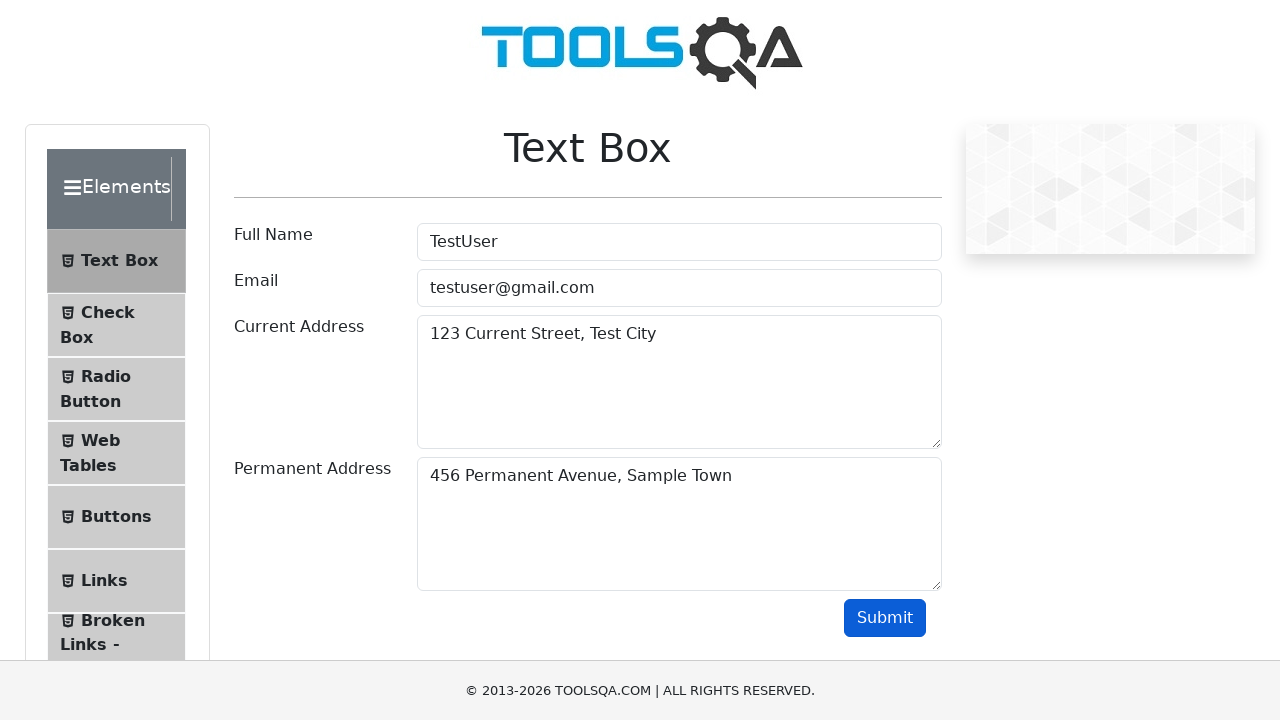